Tests file upload functionality by selecting and uploading a file

Starting URL: https://the-internet.herokuapp.com/upload

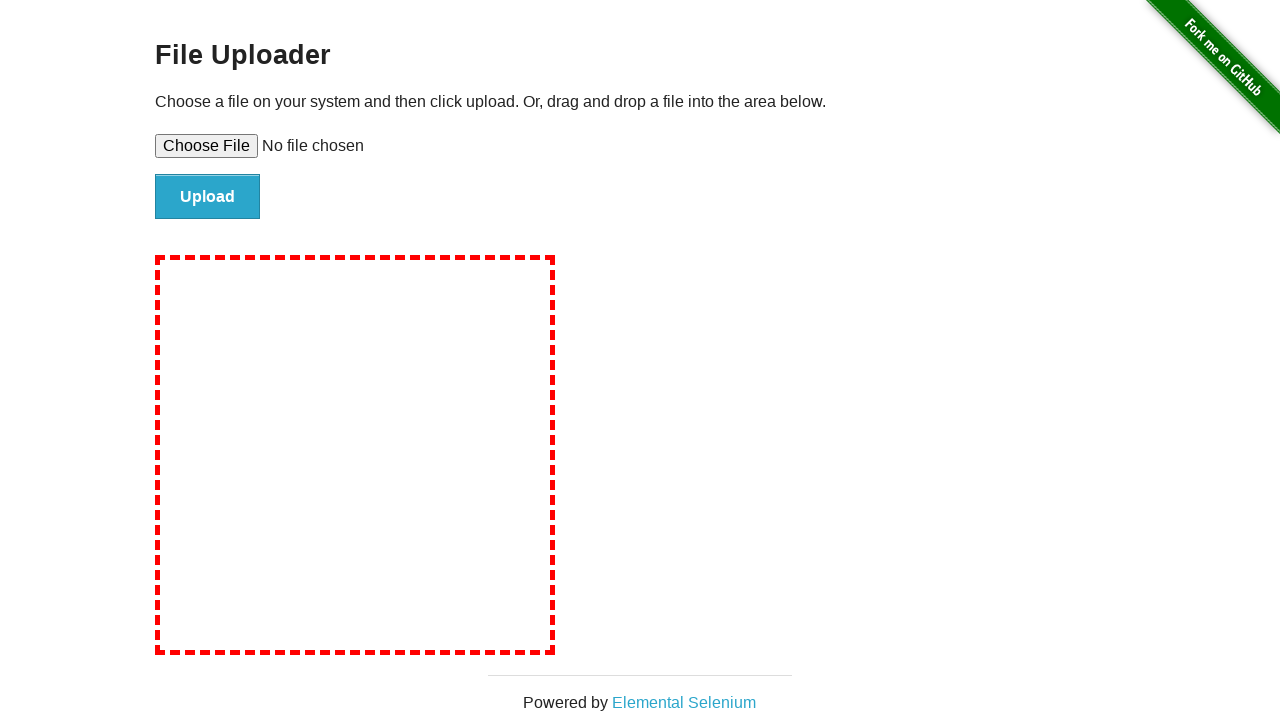

Created temporary test file for upload
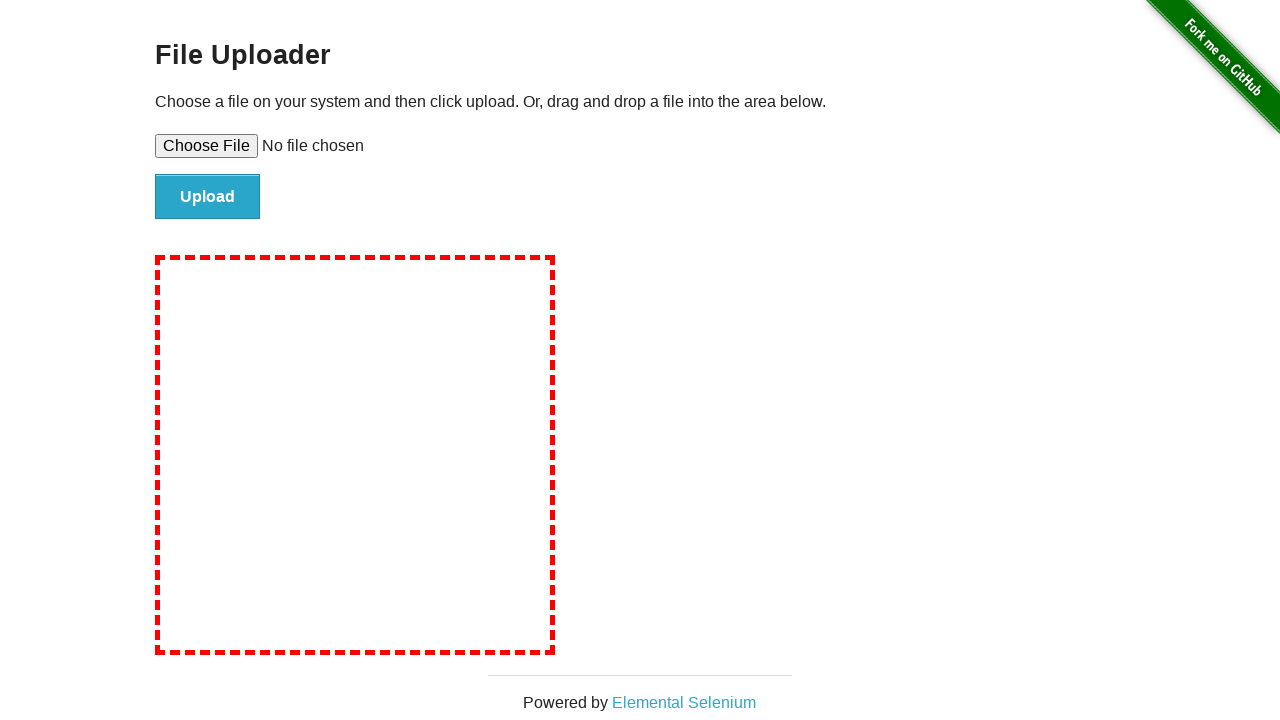

Selected test file for upload
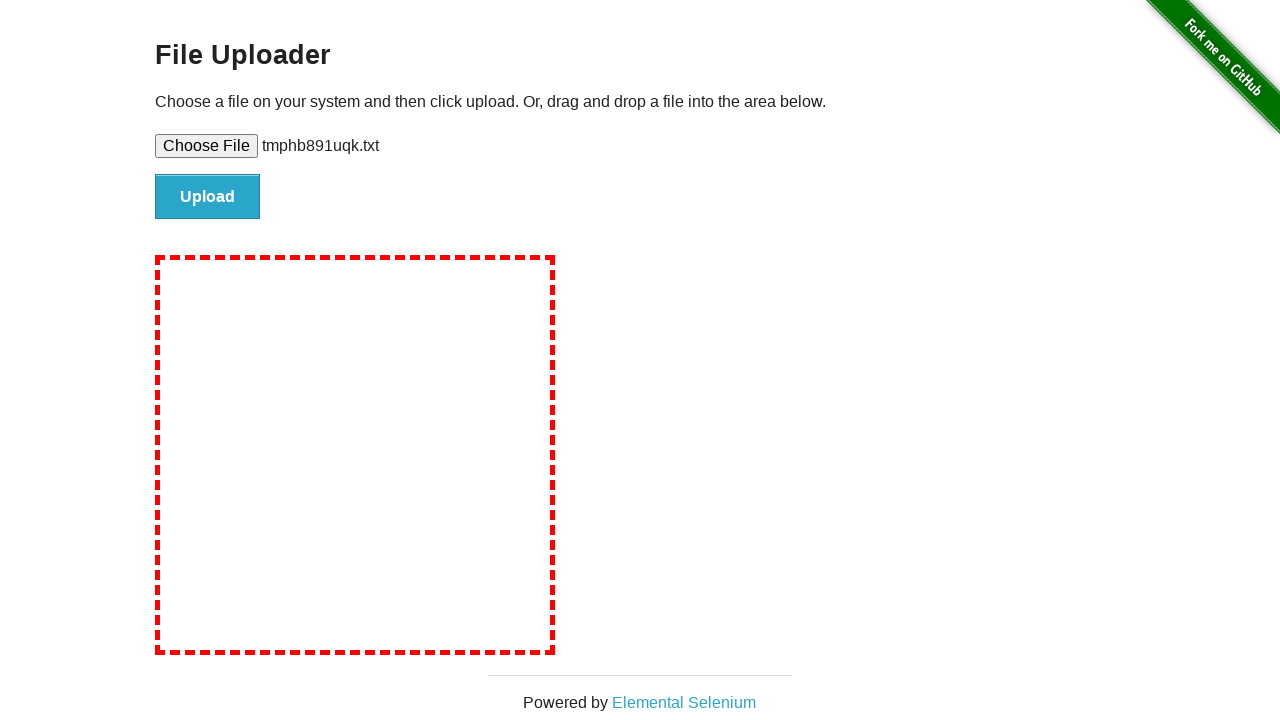

Clicked upload button to submit file at (208, 197) on #file-submit
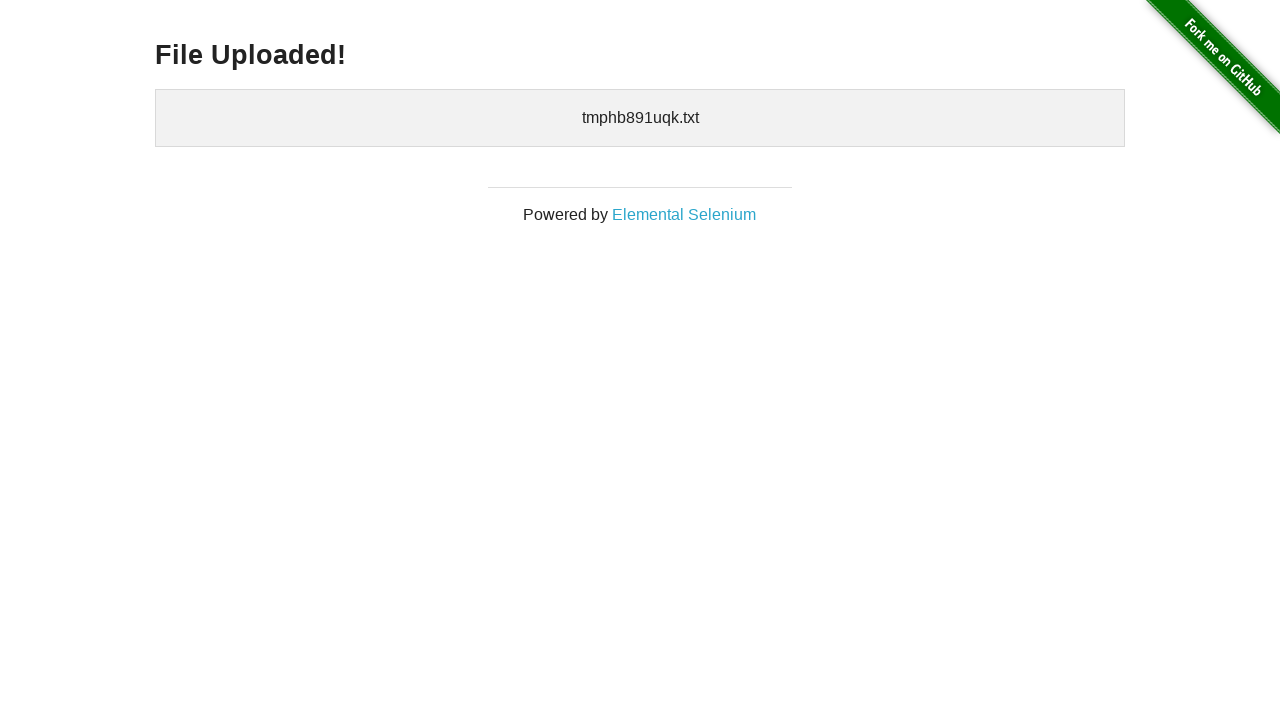

Cleaned up temporary test file
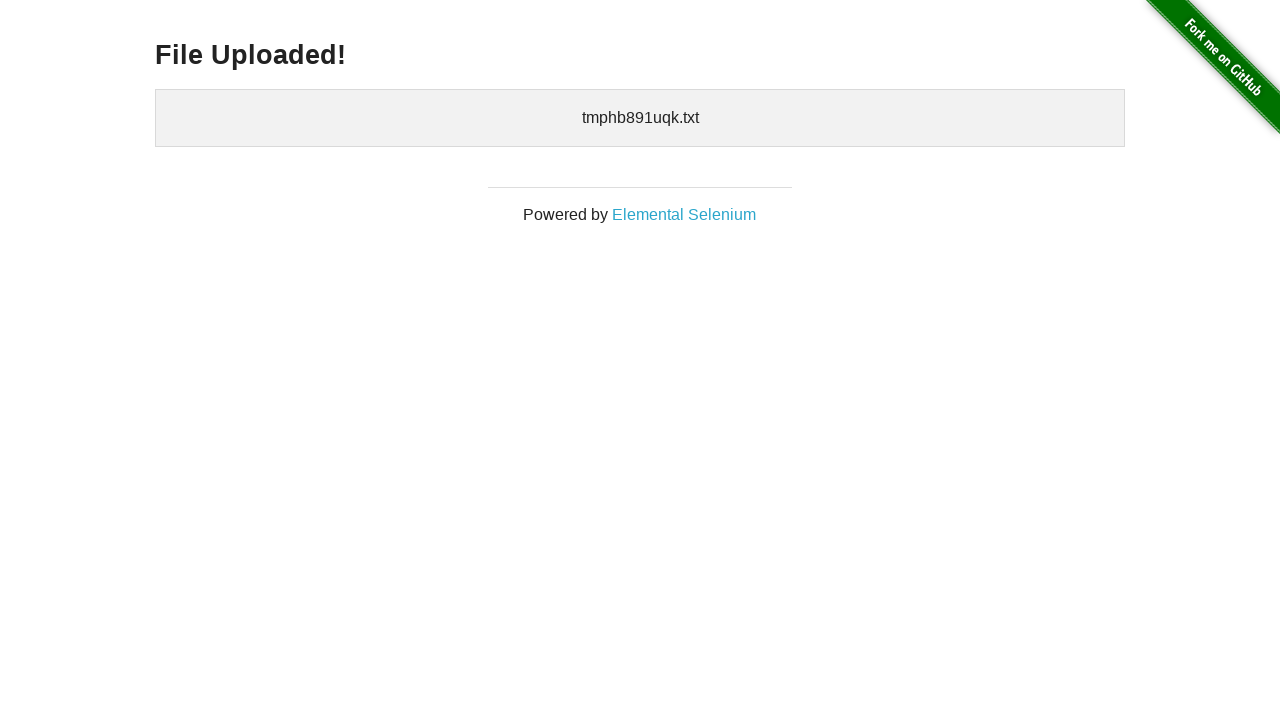

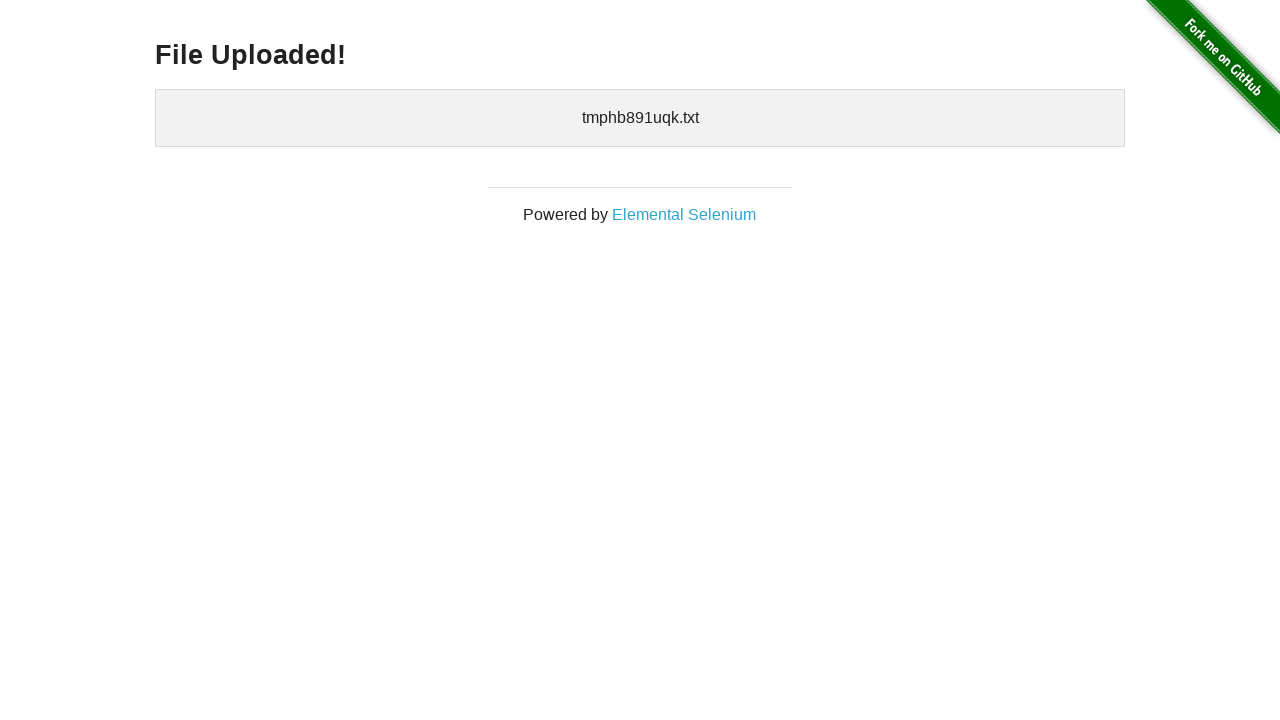